Tests alert handling functionality by clicking a button that triggers a JavaScript alert, accepting it, then reading a value from the page, calculating a mathematical result, and submitting the answer.

Starting URL: http://suninjuly.github.io/alert_accept.html

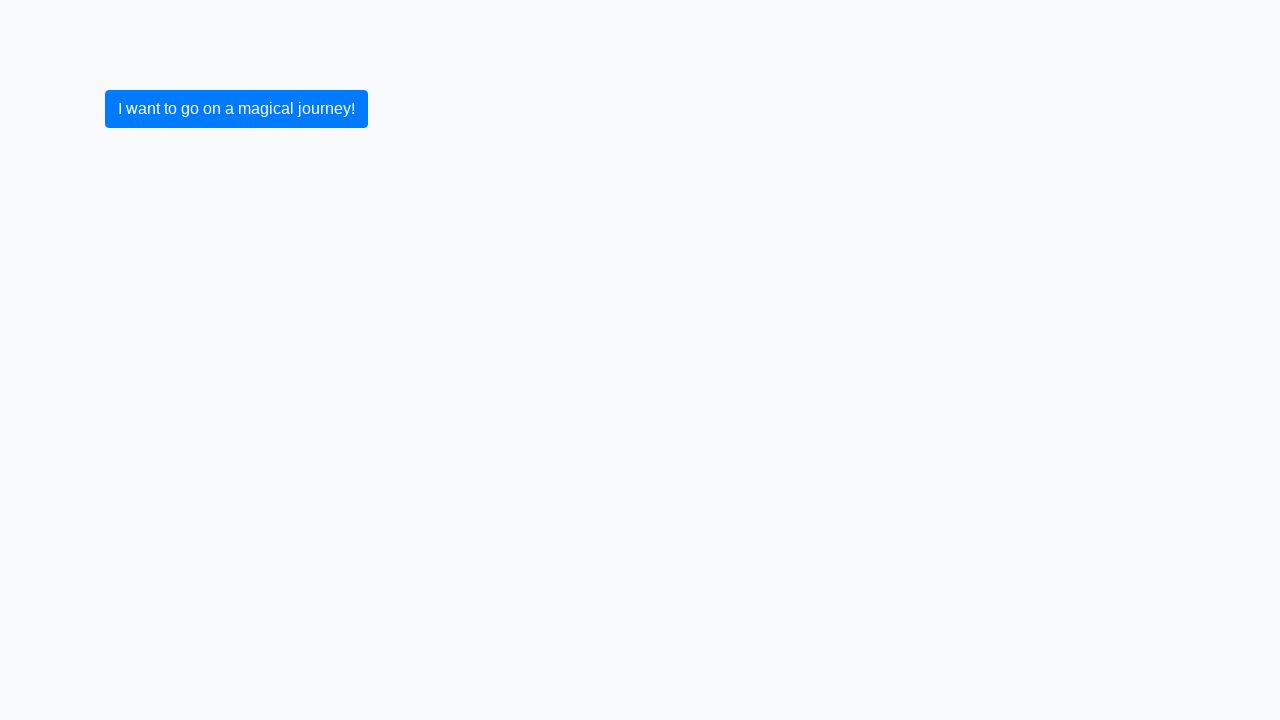

Set up alert dialog handler to automatically accept alerts
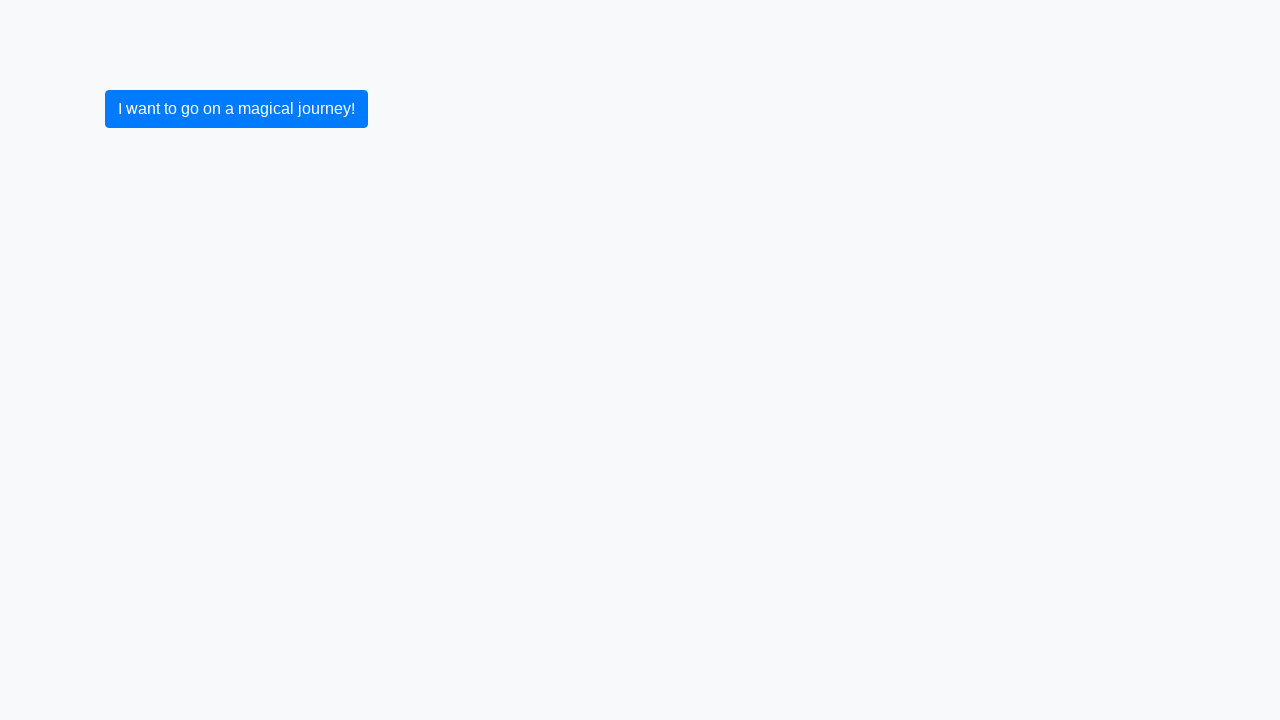

Clicked submit button to trigger JavaScript alert at (236, 109) on [type=submit]
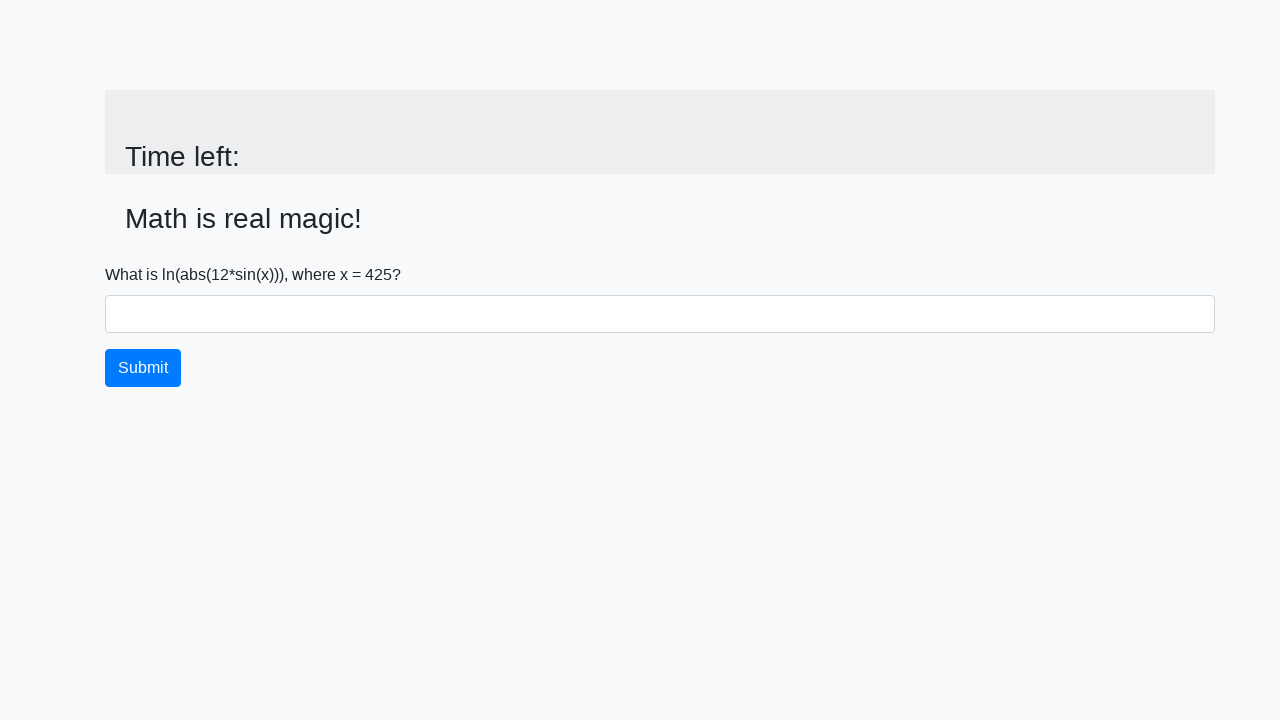

Alert was accepted and input value element loaded
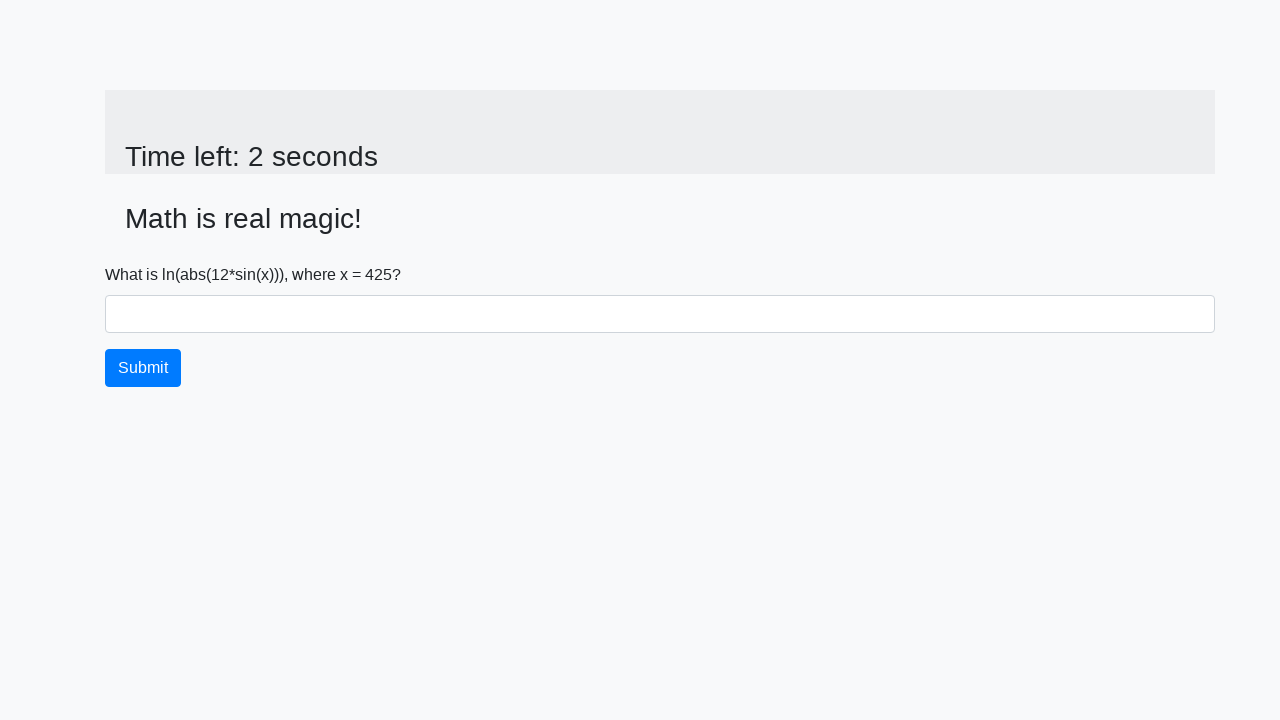

Retrieved x value from page: 425
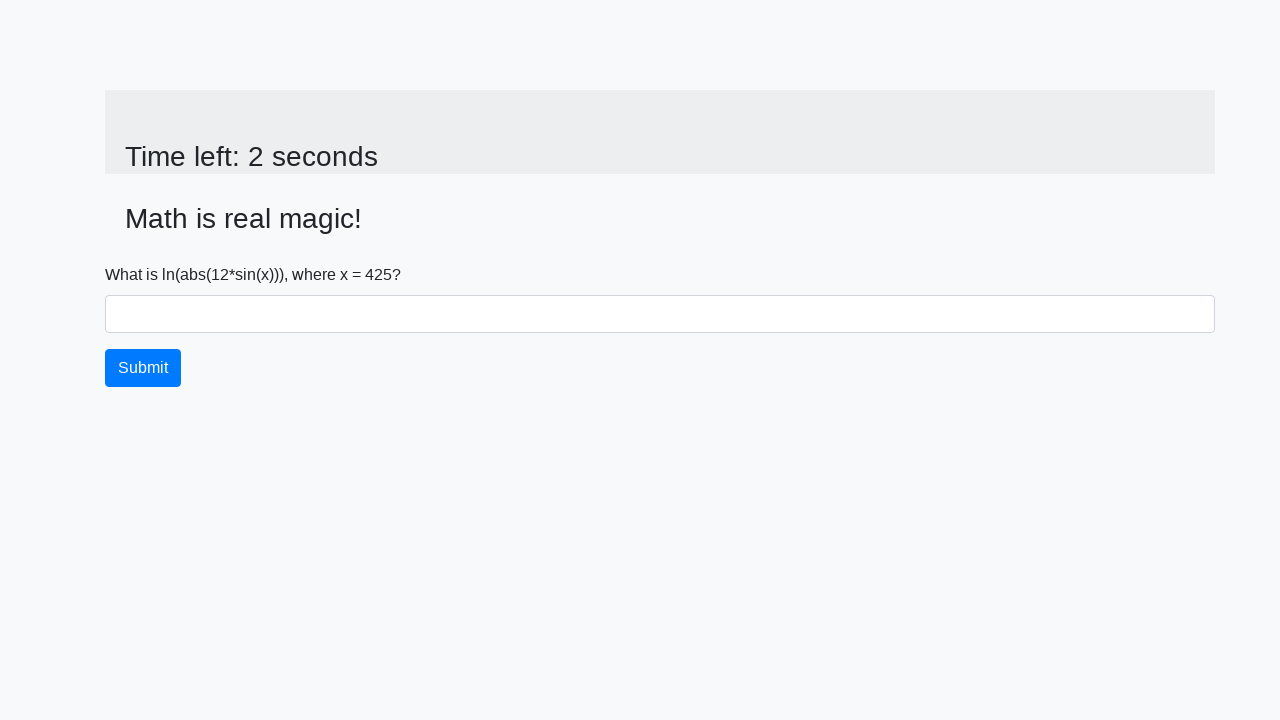

Calculated mathematical result: 2.228606664220704
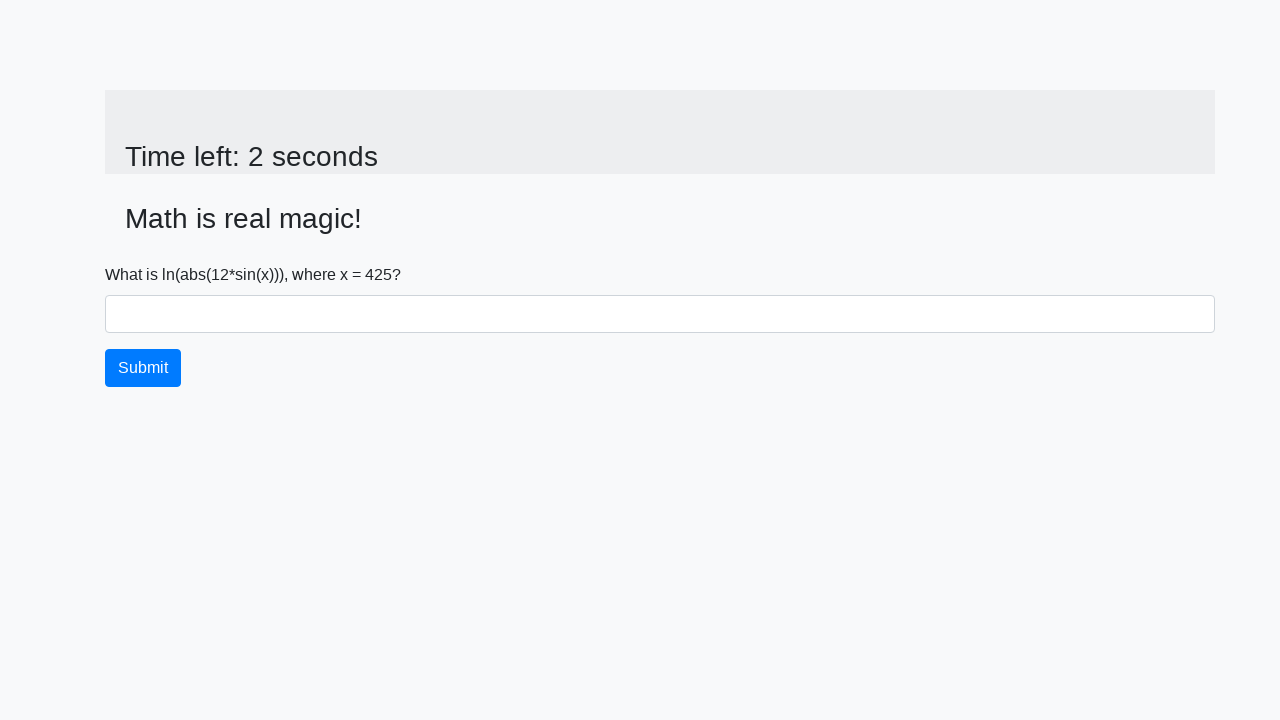

Filled answer field with calculated value: 2.228606664220704 on #answer
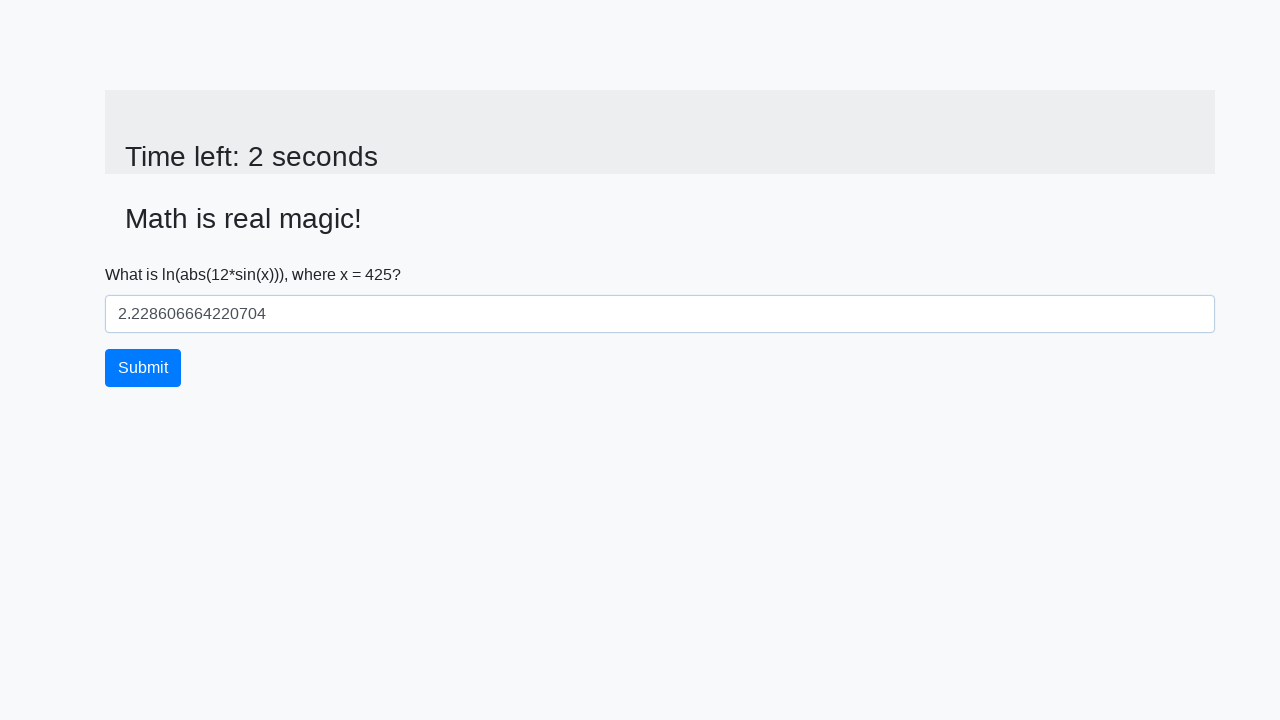

Clicked submit button to submit the answer at (143, 368) on [type=submit]
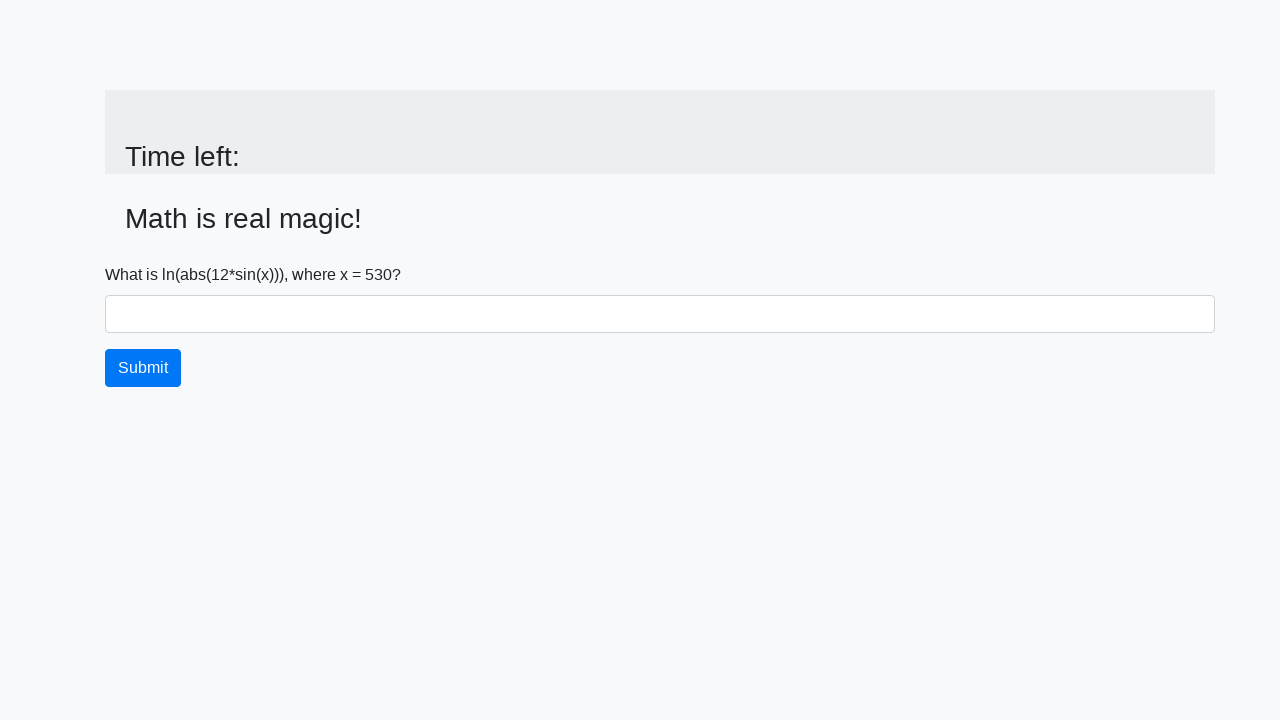

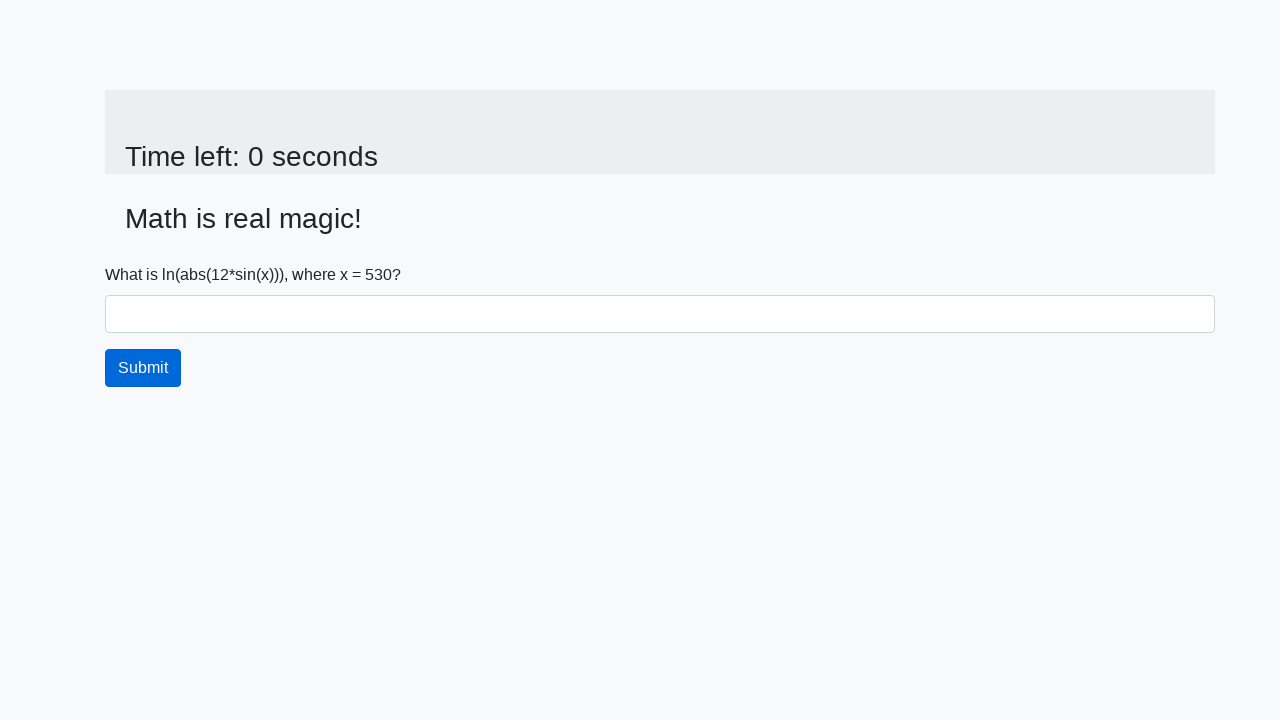